Tests the registration flow for a pricing plan by navigating to the pricing page and clicking the Register button for Plan 4, then verifying redirection to the registration page.

Starting URL: https://smoothmaths.co.uk/pricing/

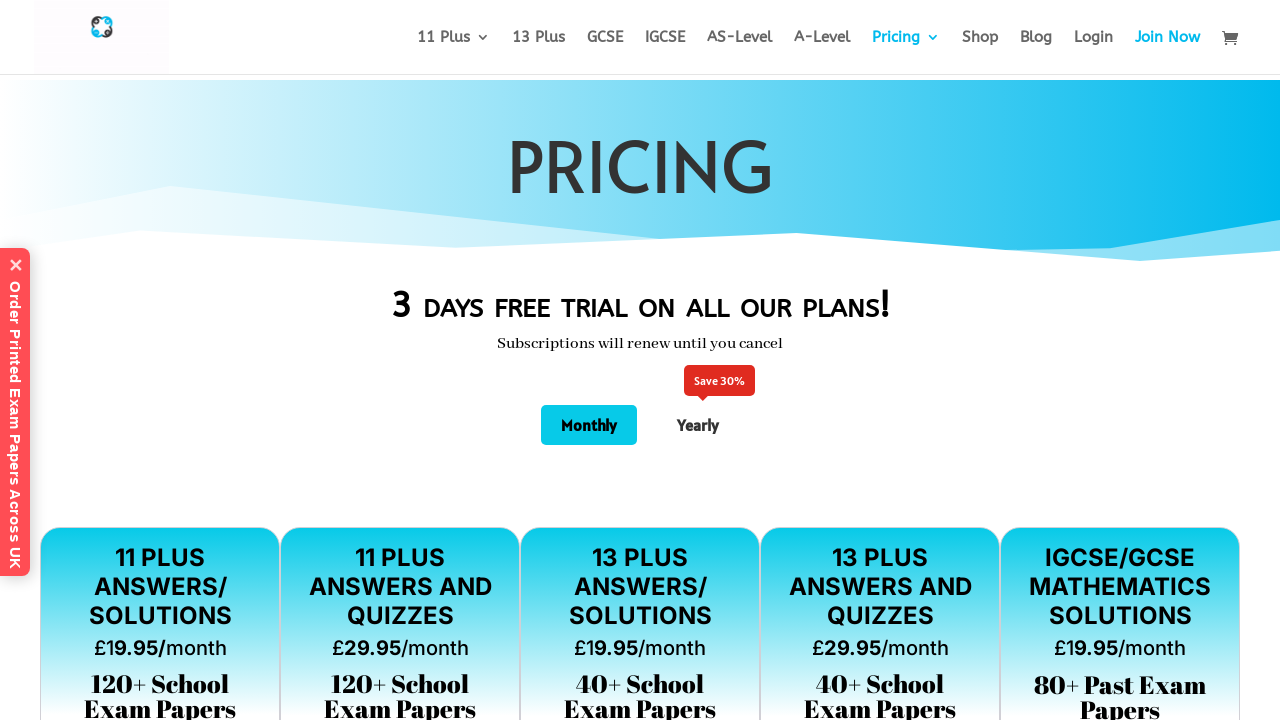

Pricing page fully loaded
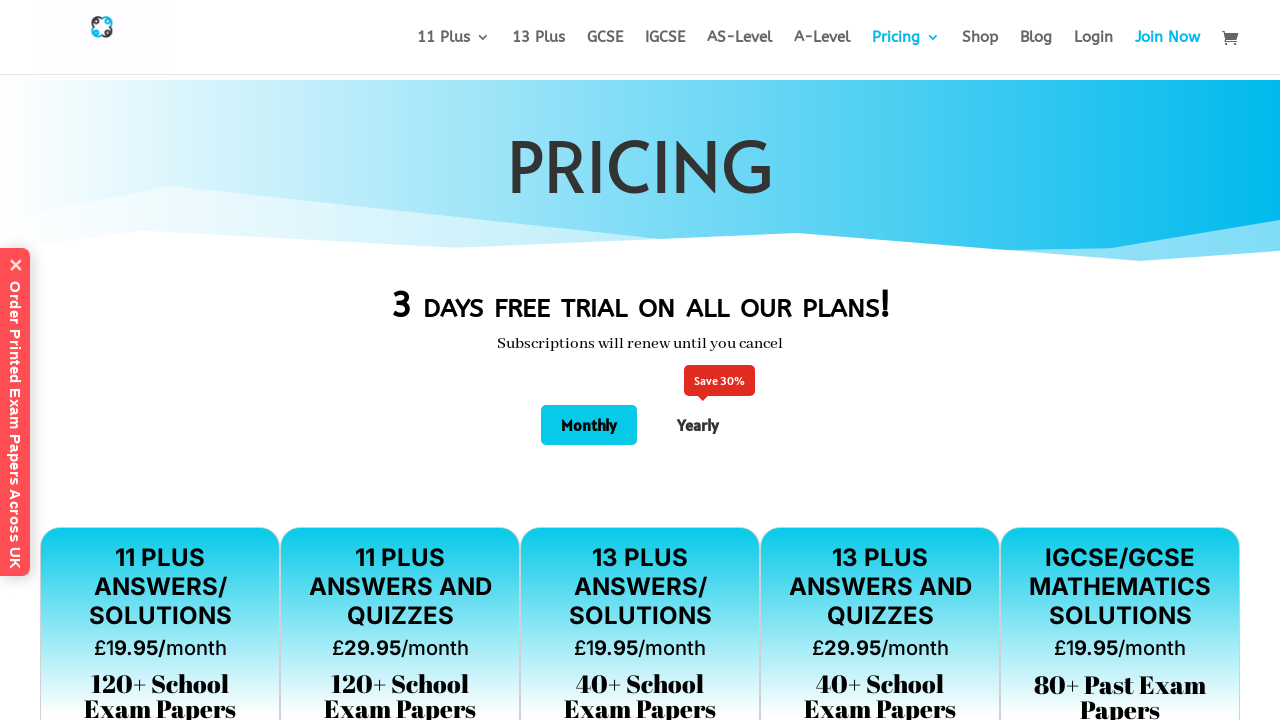

Clicked Register button for Plan 4 at (880, 360) on (//a[contains(text(), 'Register')])[4]
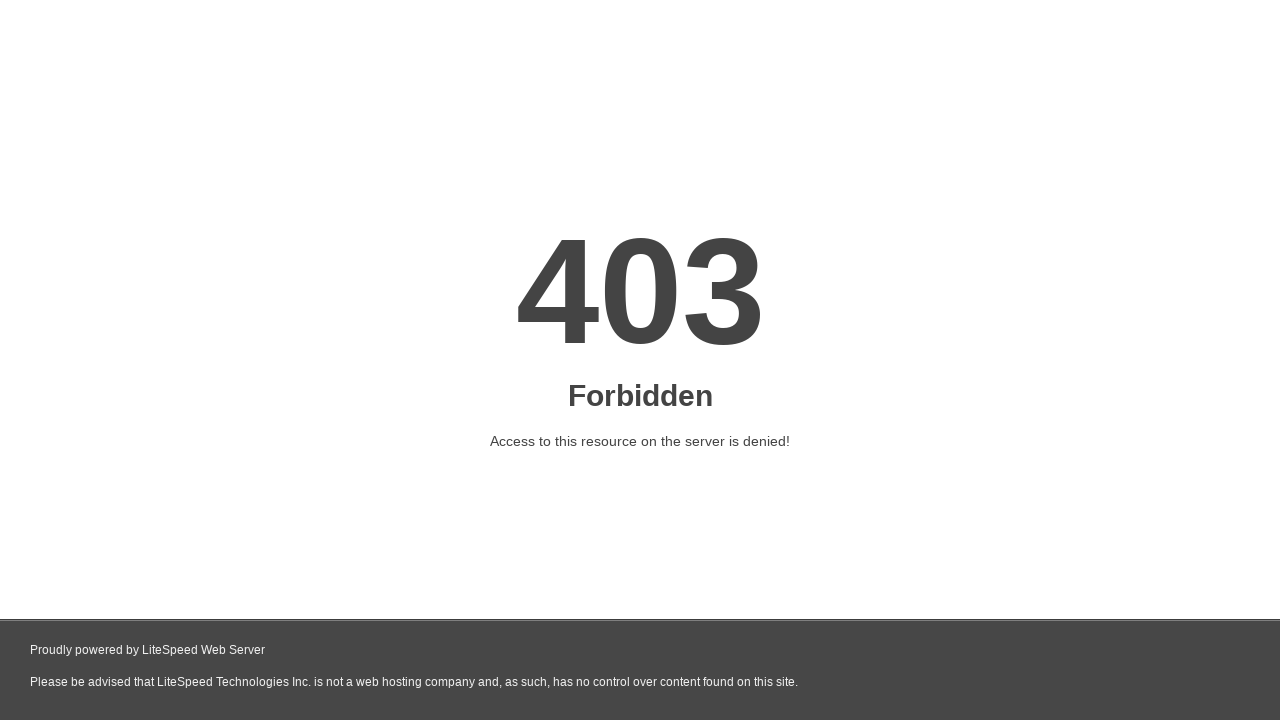

Redirected to registration page for 13+ plan
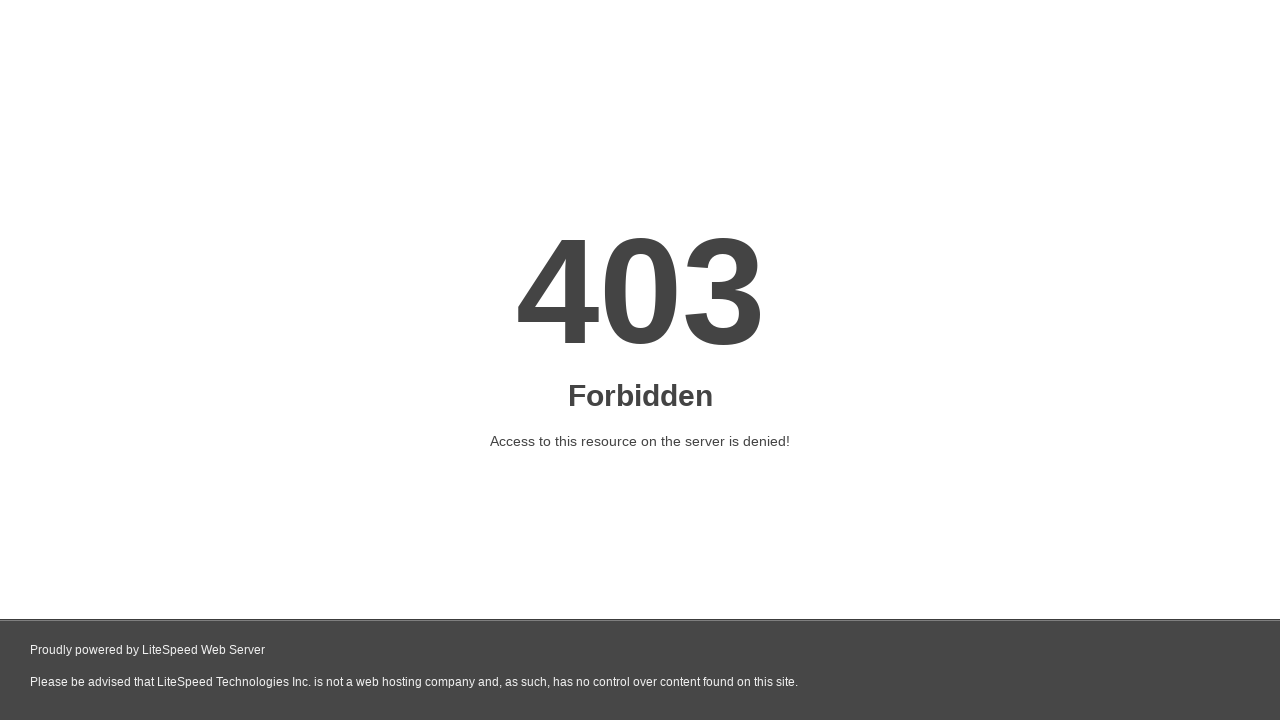

Verified registration page URL is correct: https://smoothmaths.co.uk/register/13-plus-answers-and-quizzes/
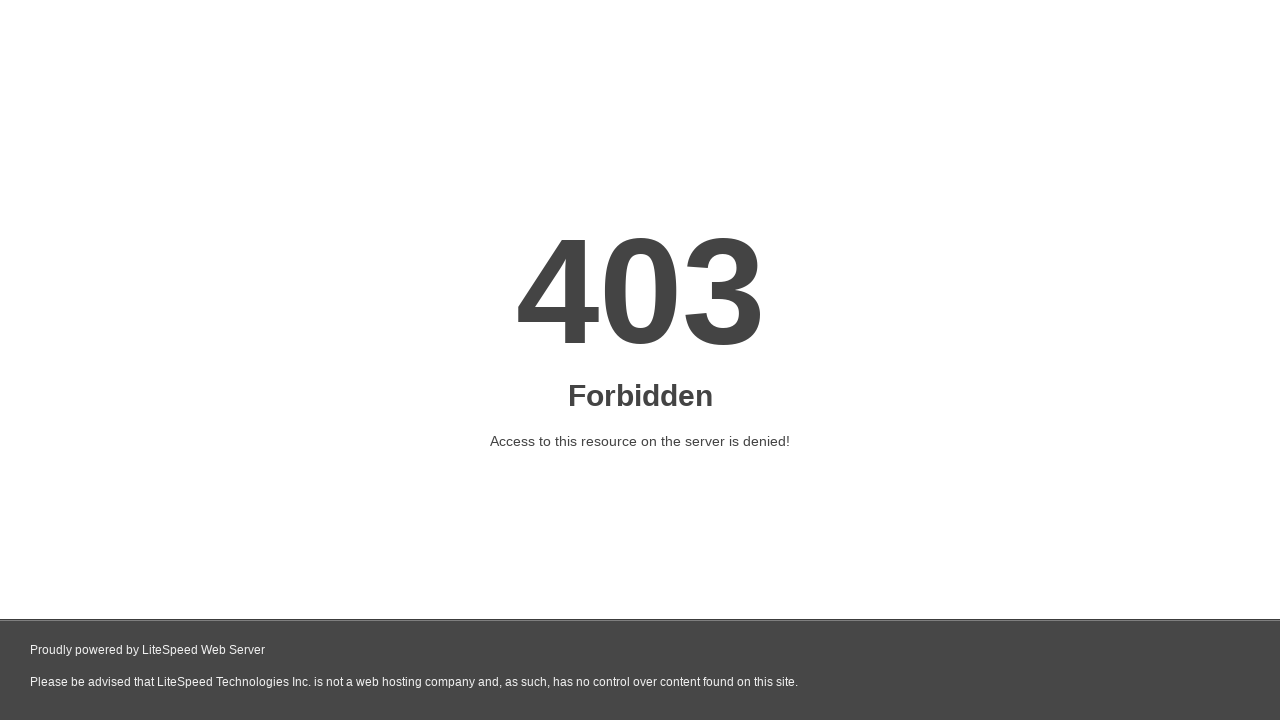

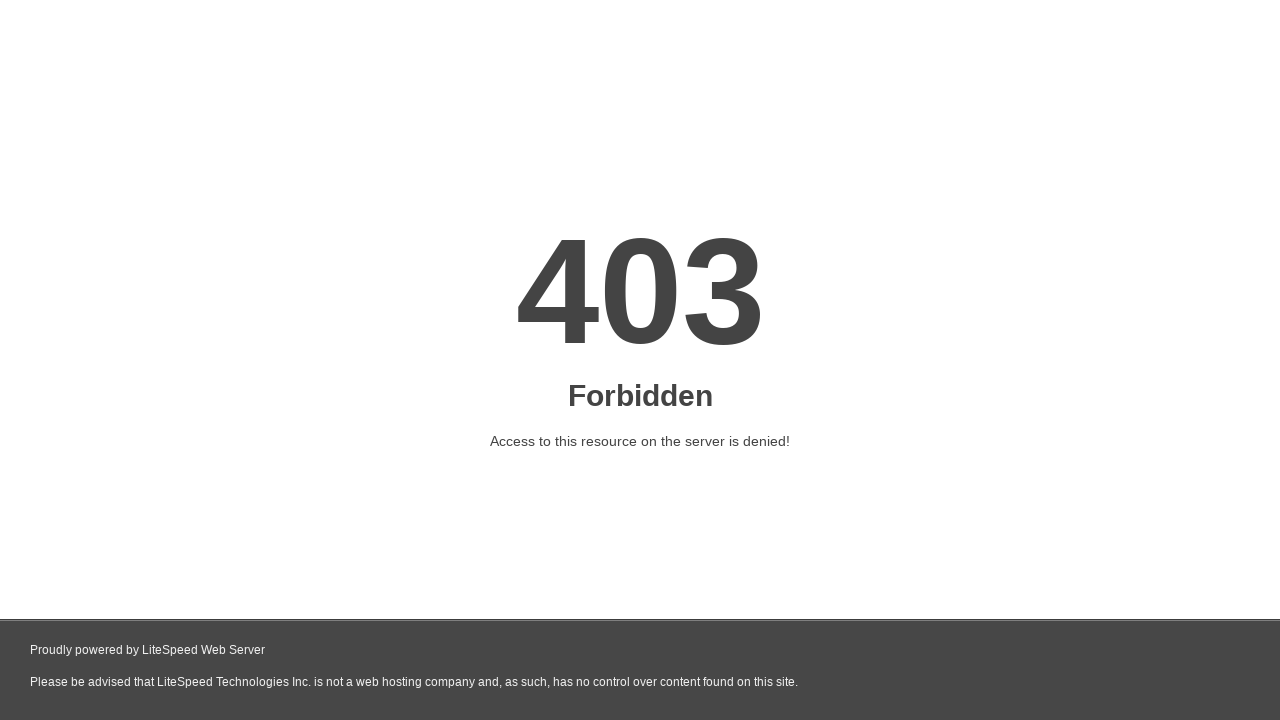